Tests web table interaction by navigating to a table page, iterating through rows to find a specific name ("Raj"), and checking the checkbox in that row.

Starting URL: https://letcode.in/table

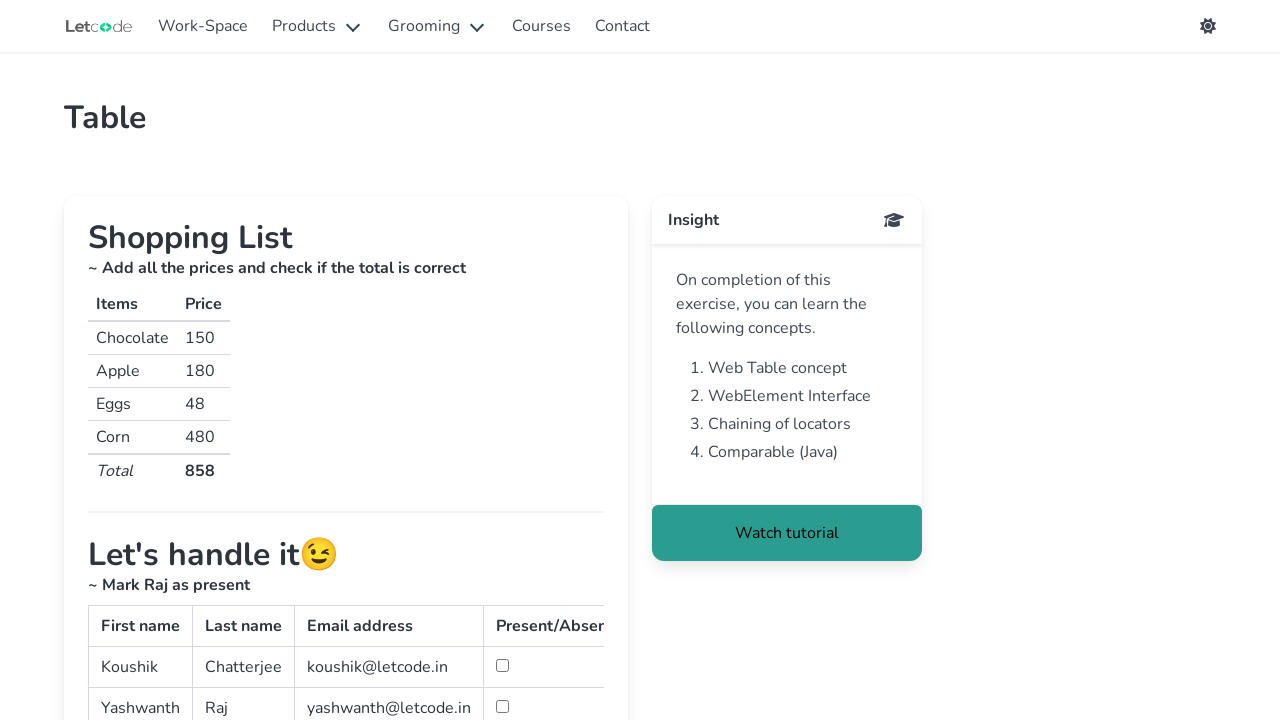

Located the simple table element
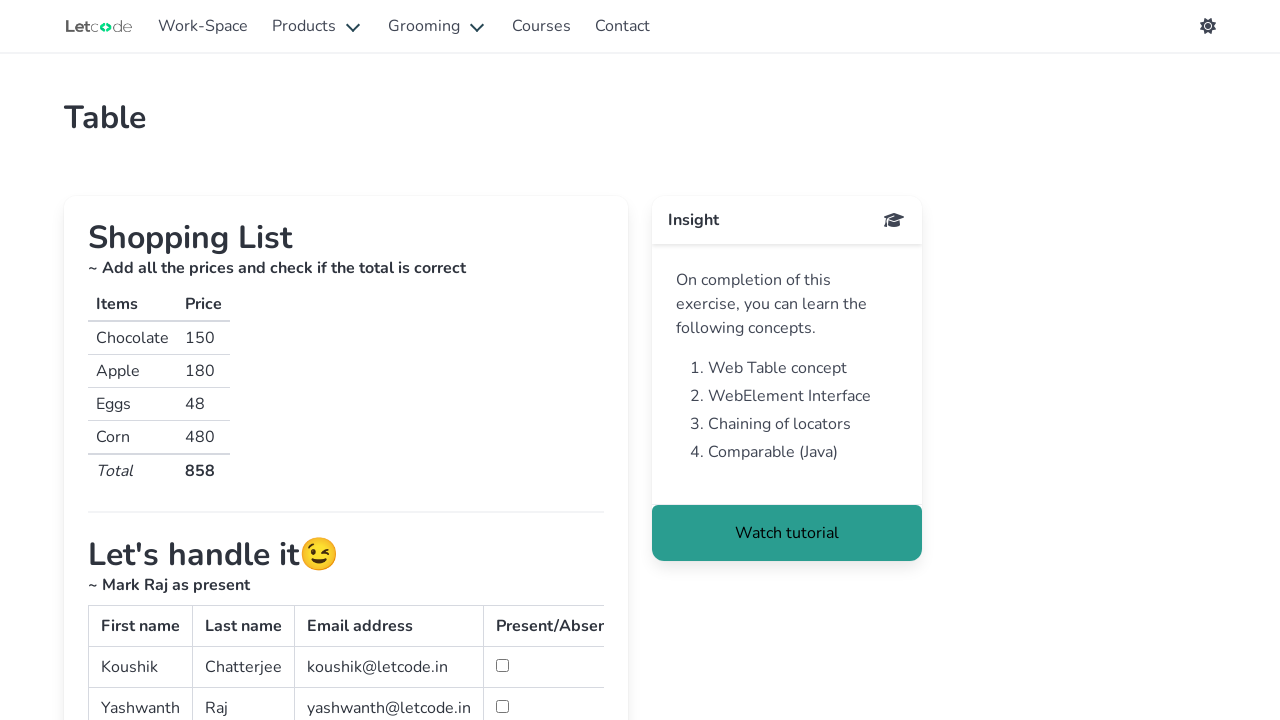

Located all table body rows
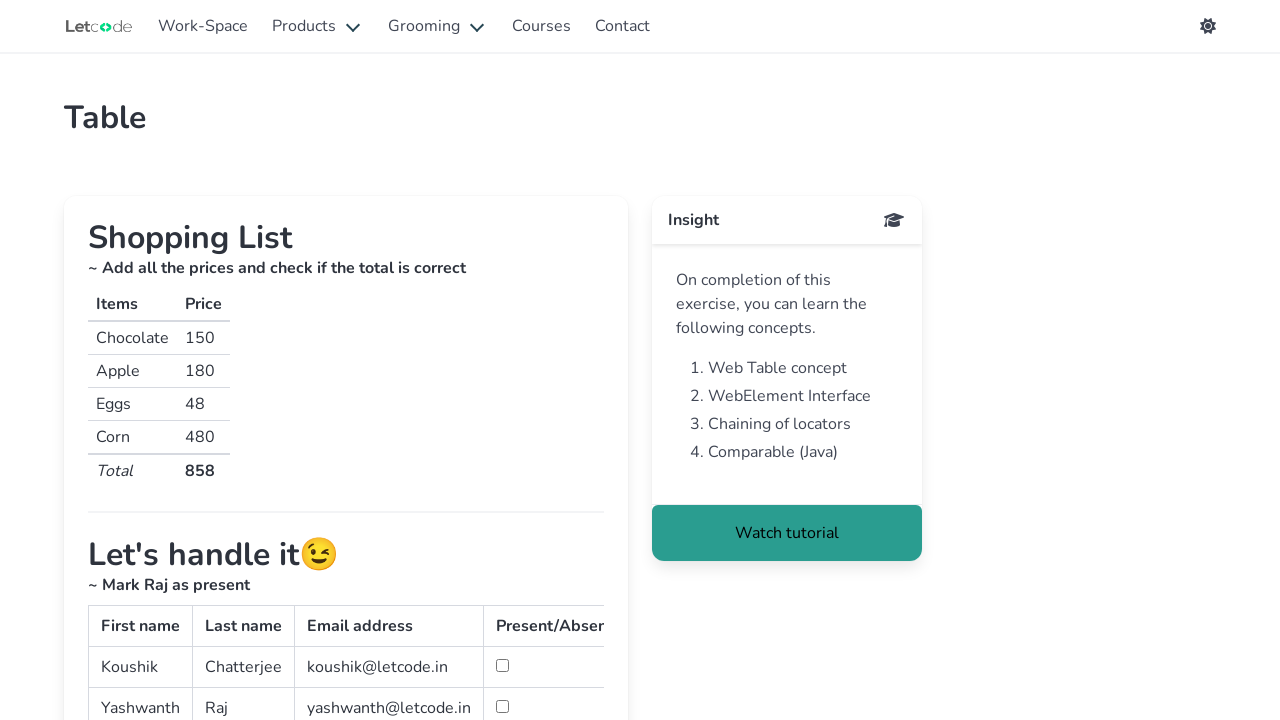

Retrieved row count: 3 rows found
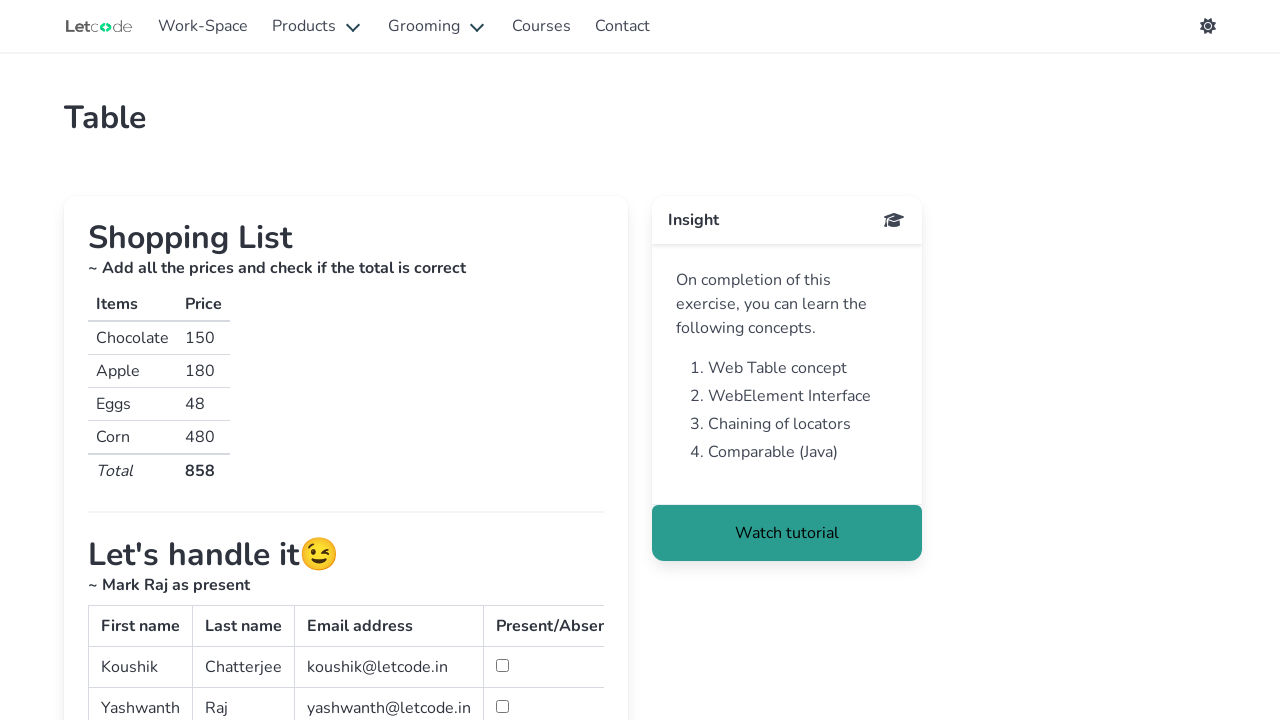

Selected row 1 from the table
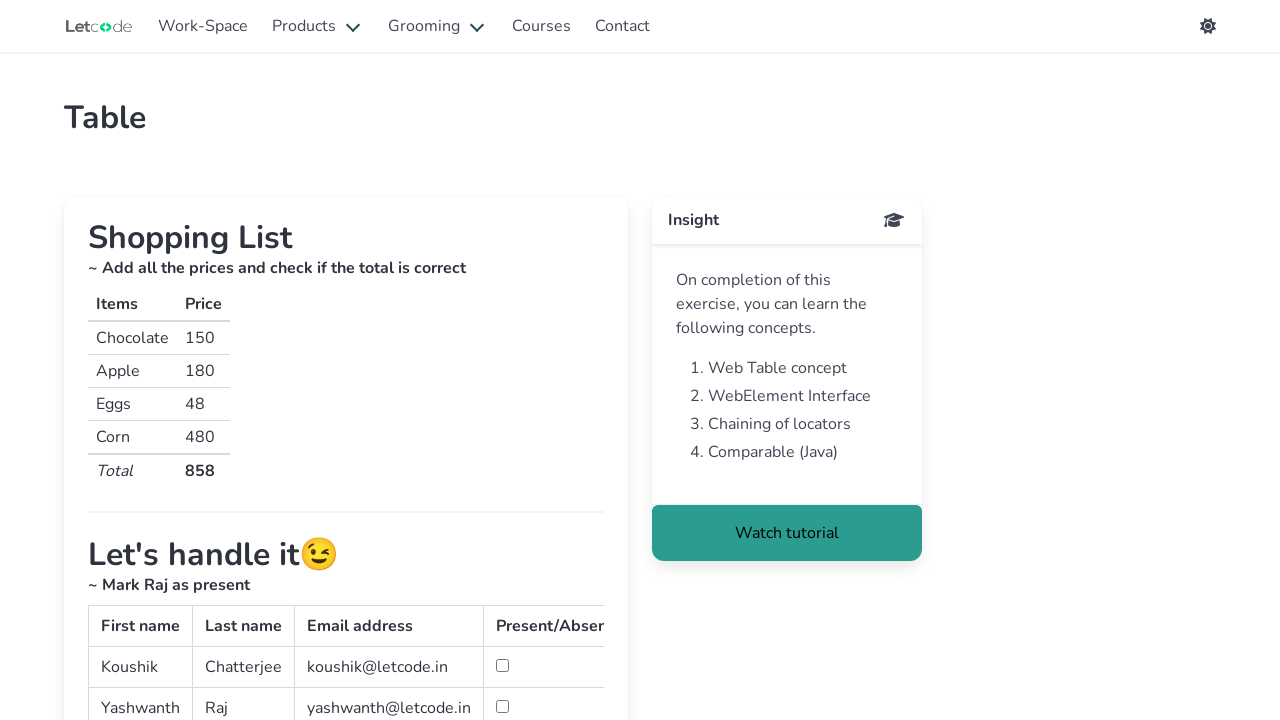

Located all cells in row 1
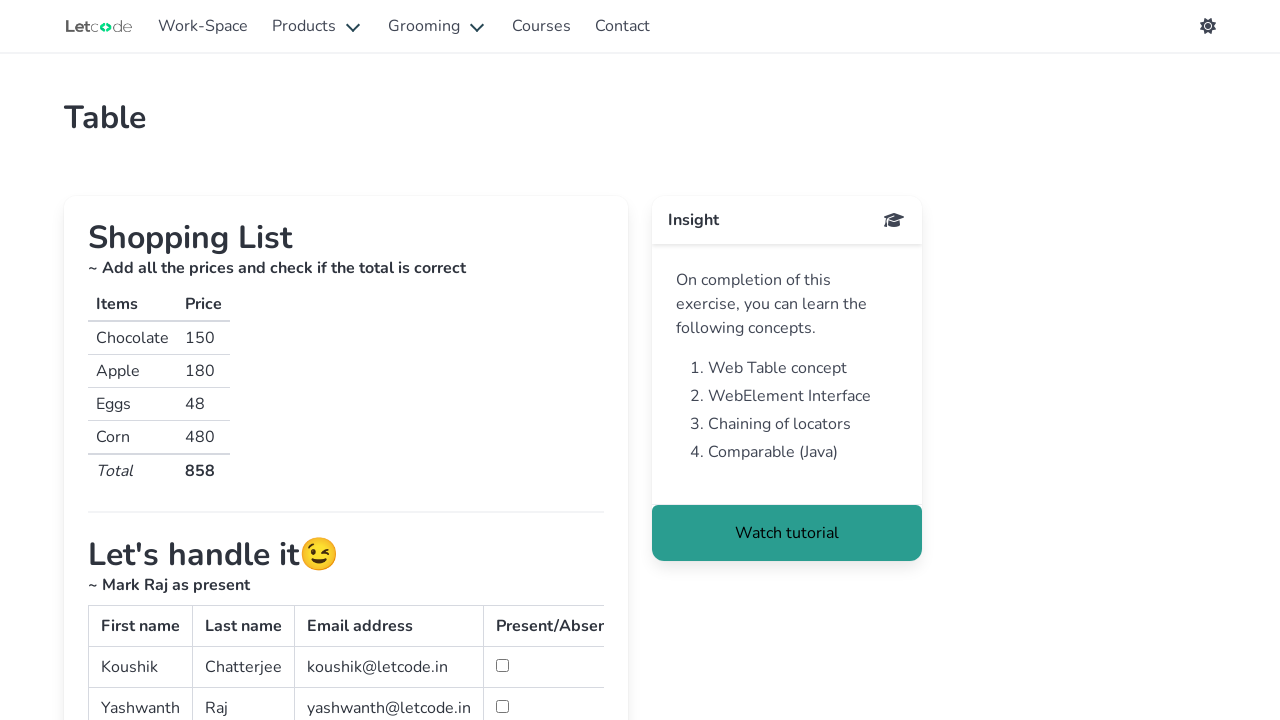

Retrieved cell count for row 1: 4 cells found
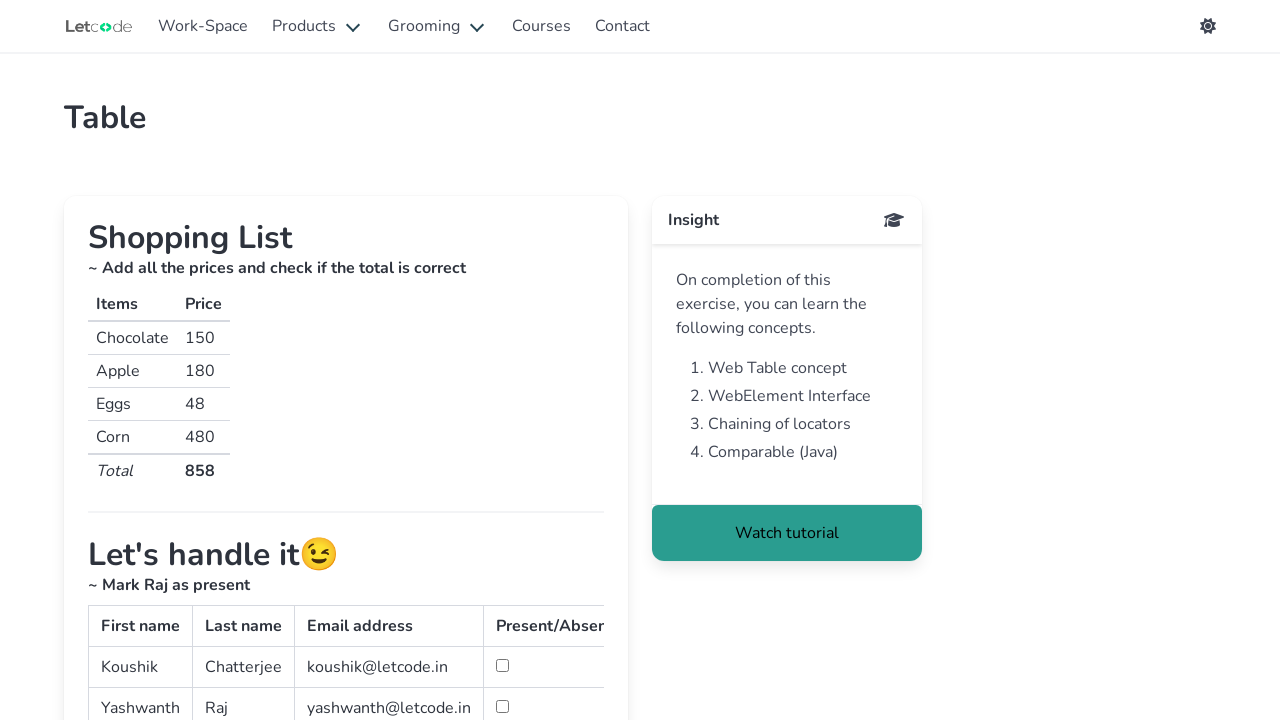

Retrieved text content from row 1, column 1: 'Koushik'
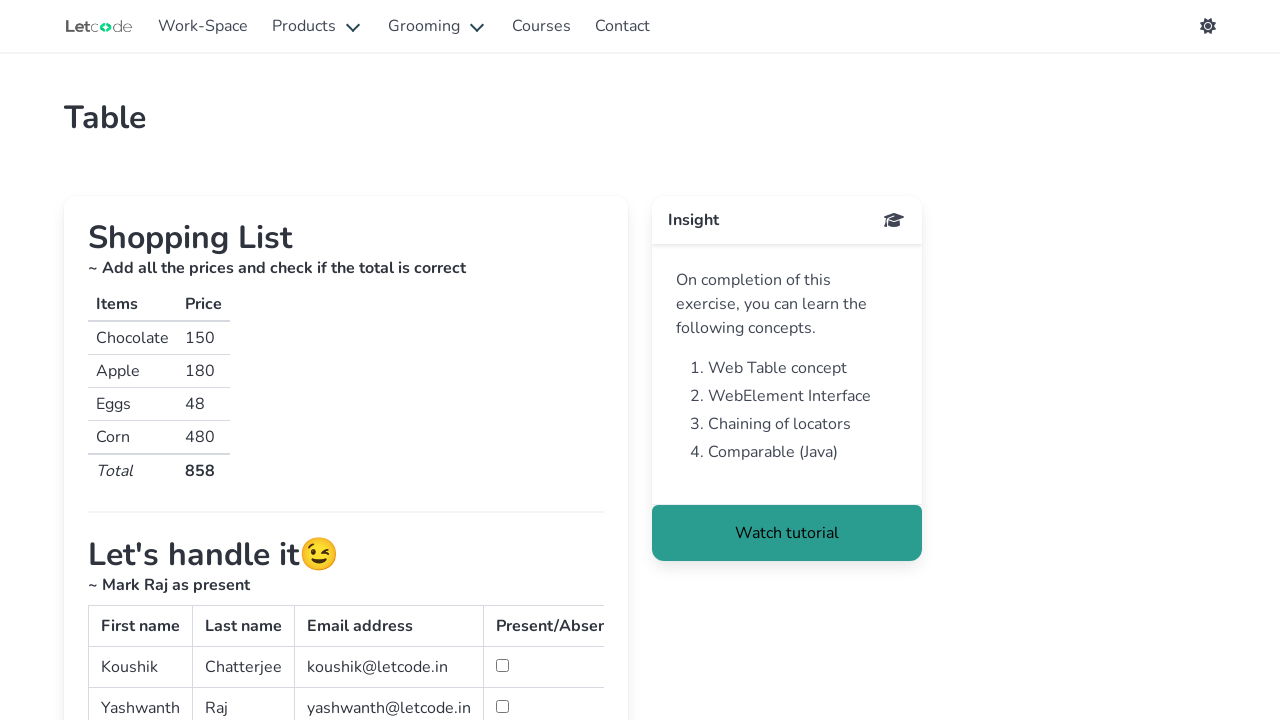

Retrieved text content from row 1, column 2: 'Chatterjee'
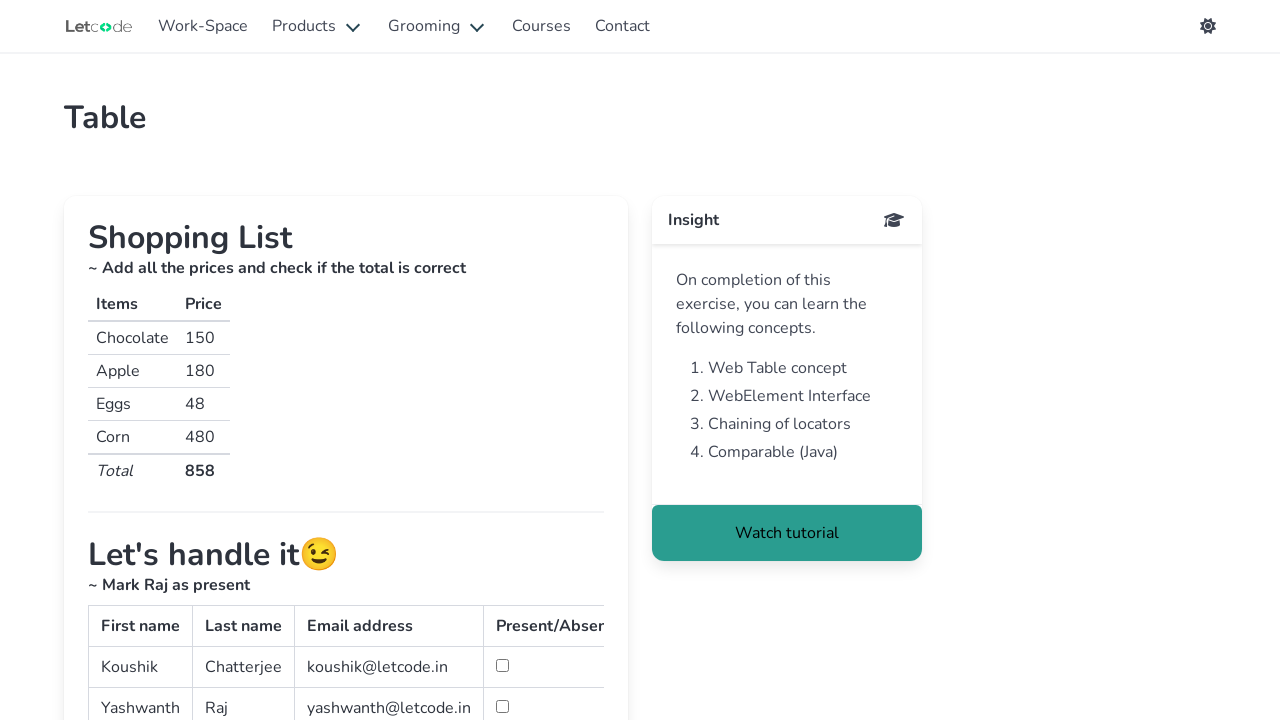

Retrieved text content from row 1, column 3: 'koushik@letcode.in'
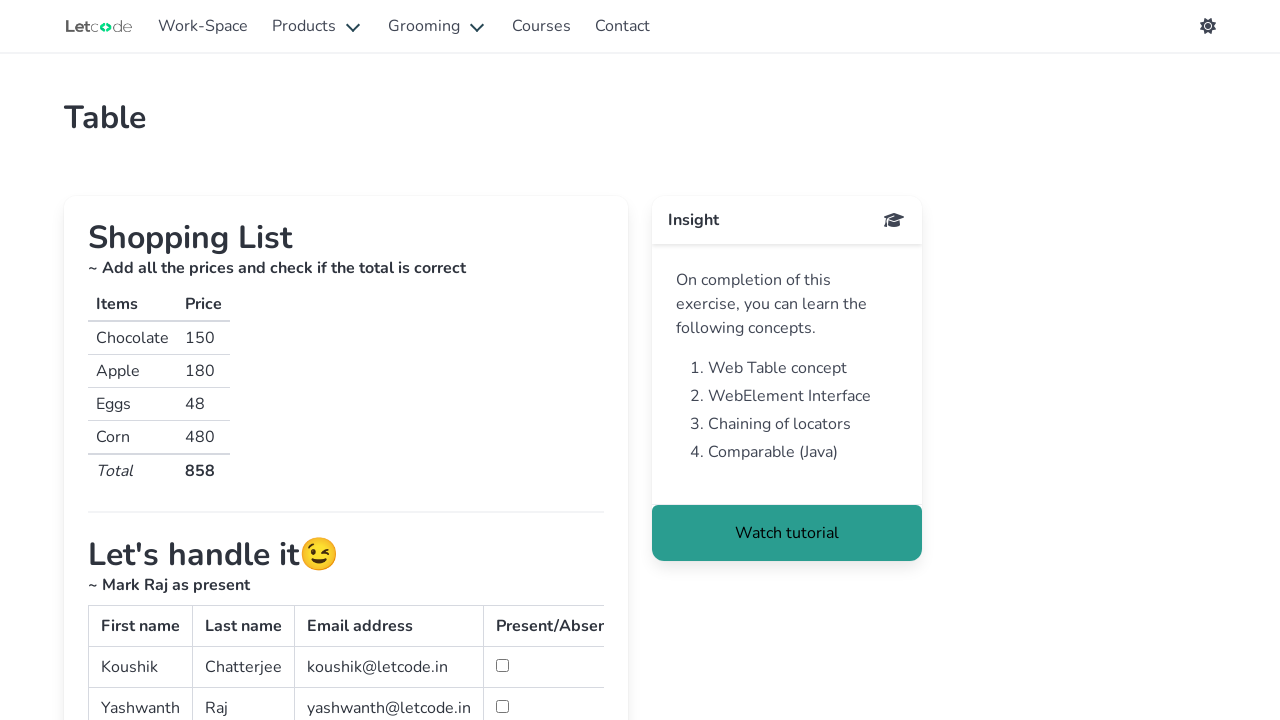

Retrieved text content from row 1, column 4: ''
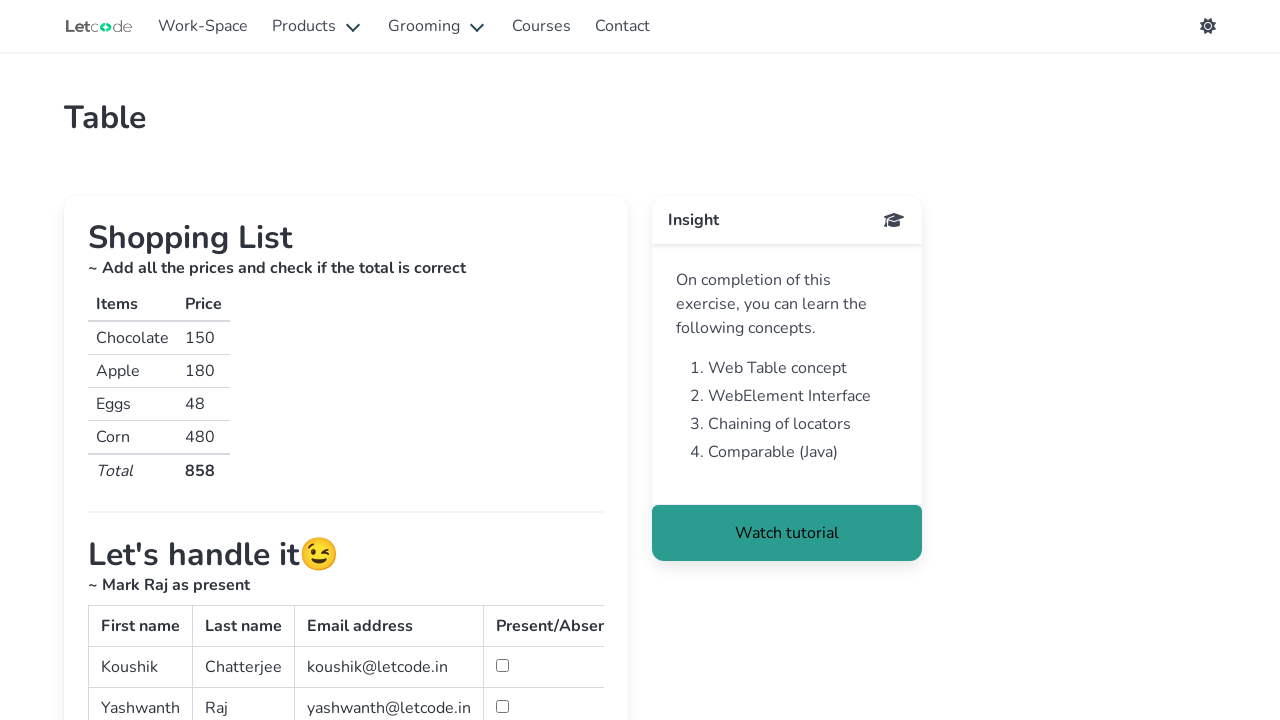

Selected row 2 from the table
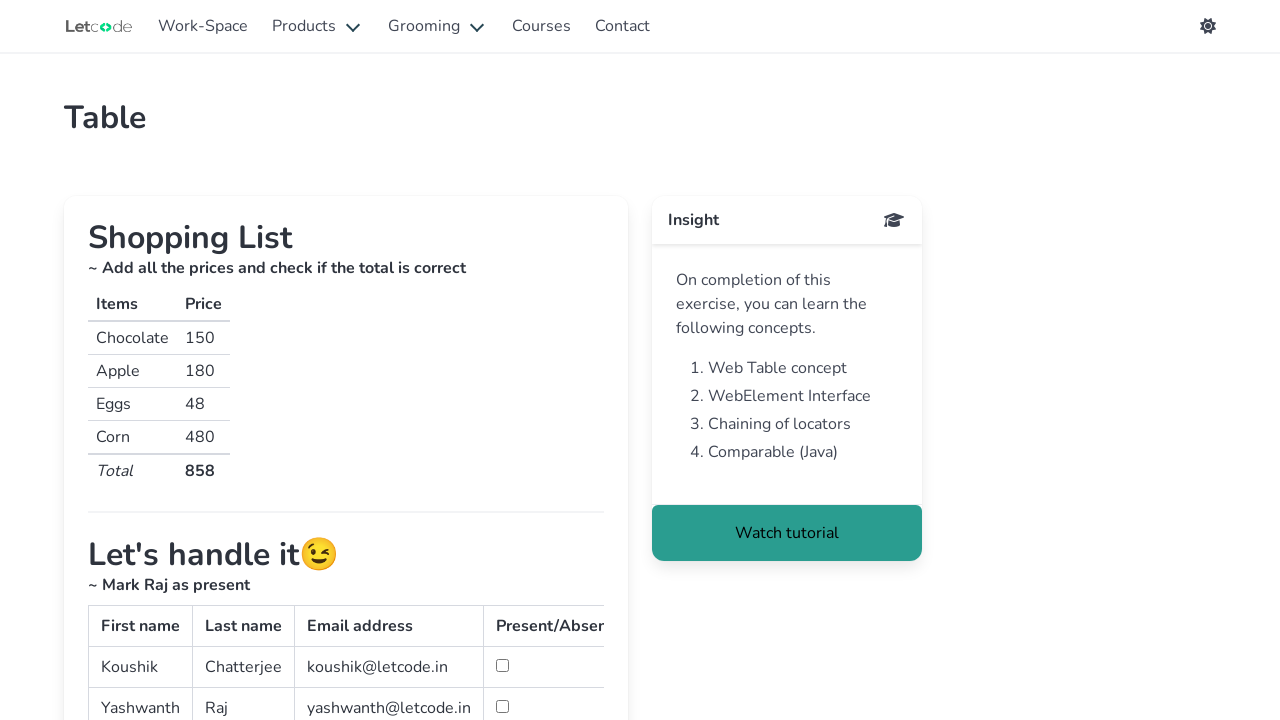

Located all cells in row 2
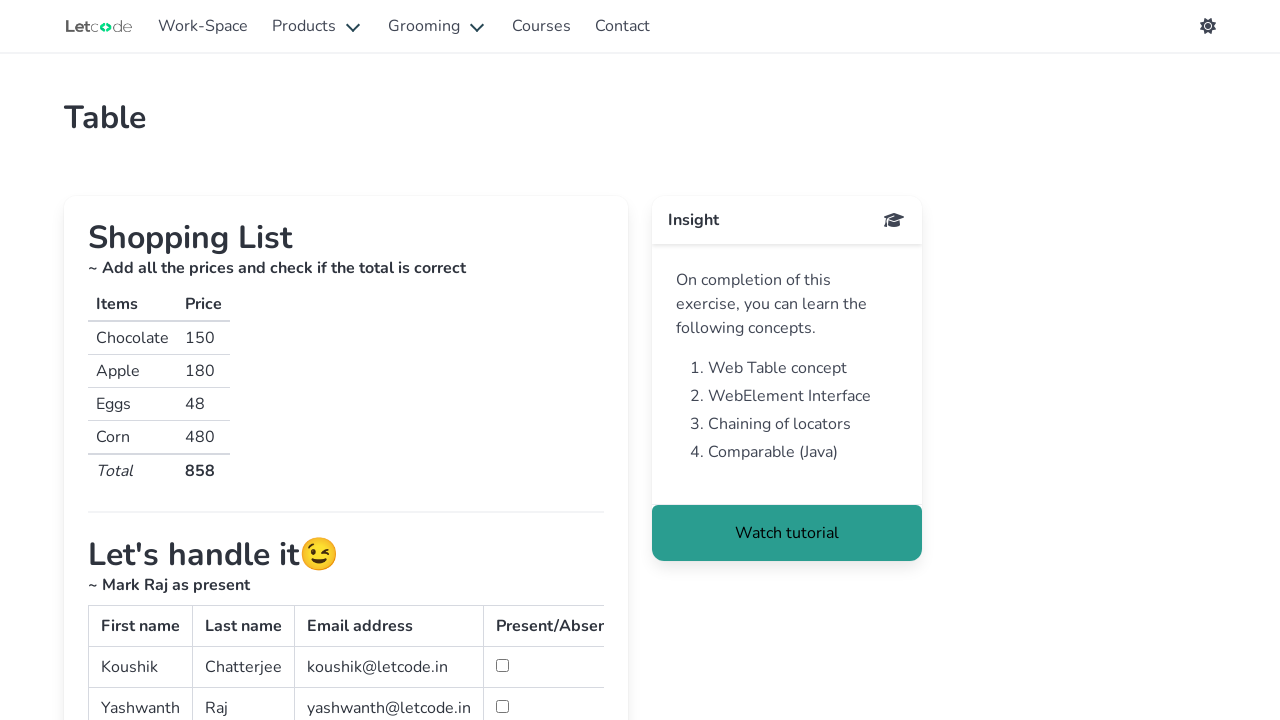

Retrieved cell count for row 2: 4 cells found
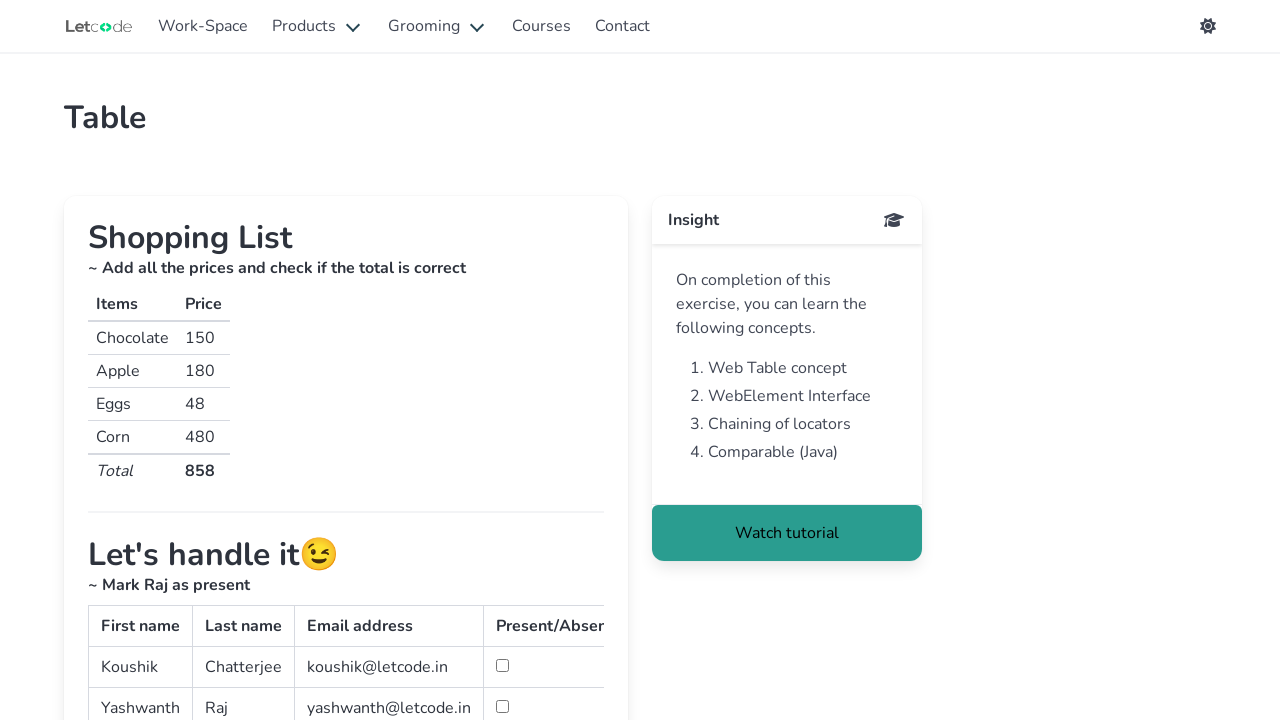

Retrieved text content from row 2, column 1: 'Yashwanth'
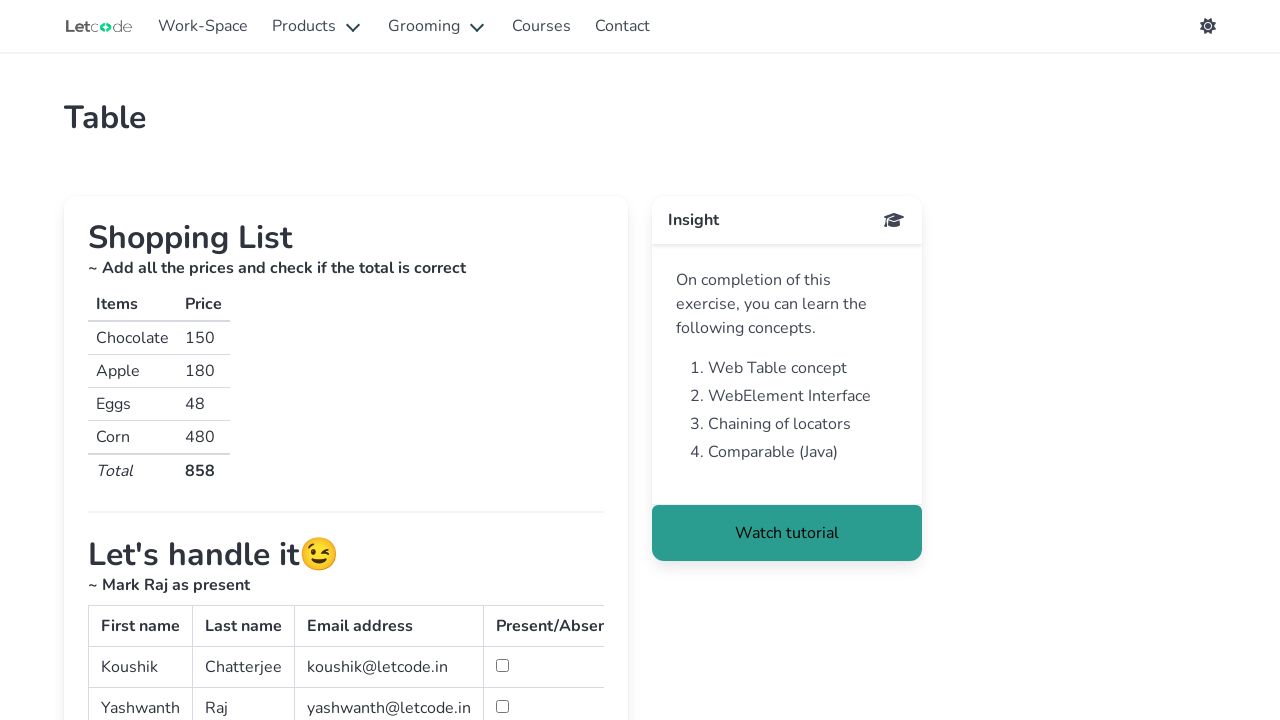

Retrieved text content from row 2, column 2: 'Raj'
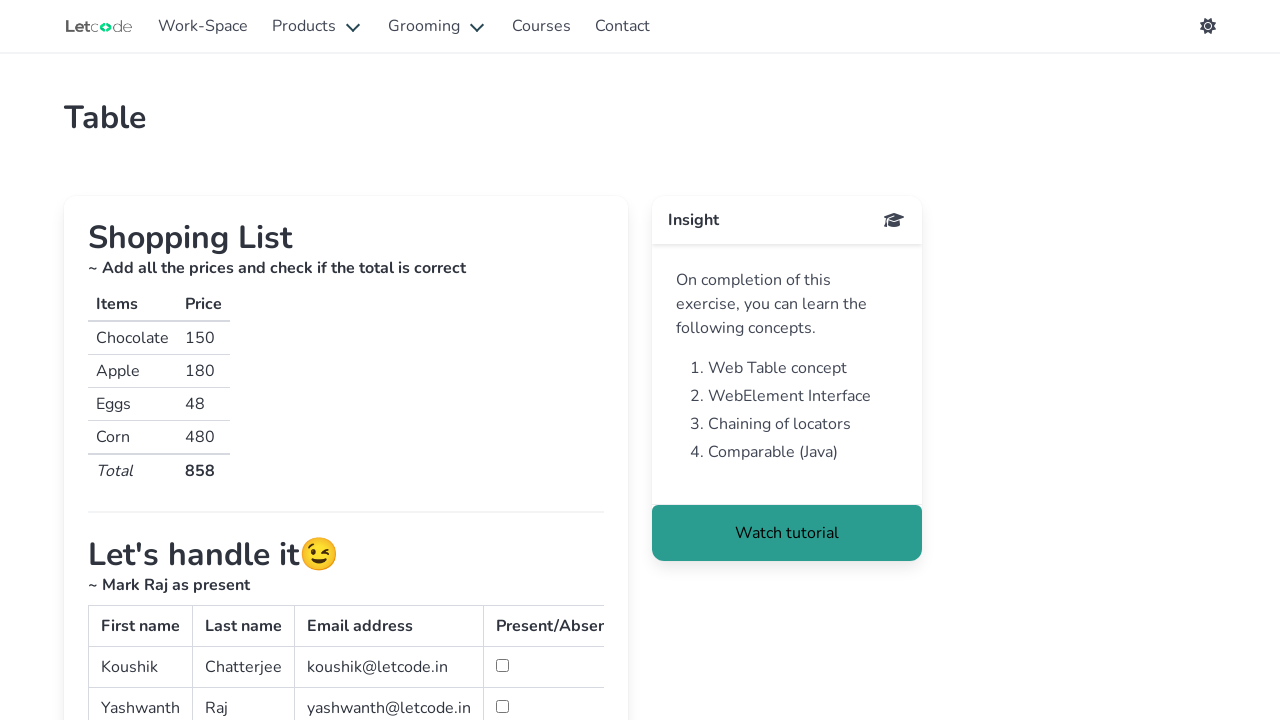

Found 'Raj' in the table and checked the checkbox in that row at (502, 706) on #simpletable >> tbody tr >> nth=1 >> td >> nth=-1 >> input
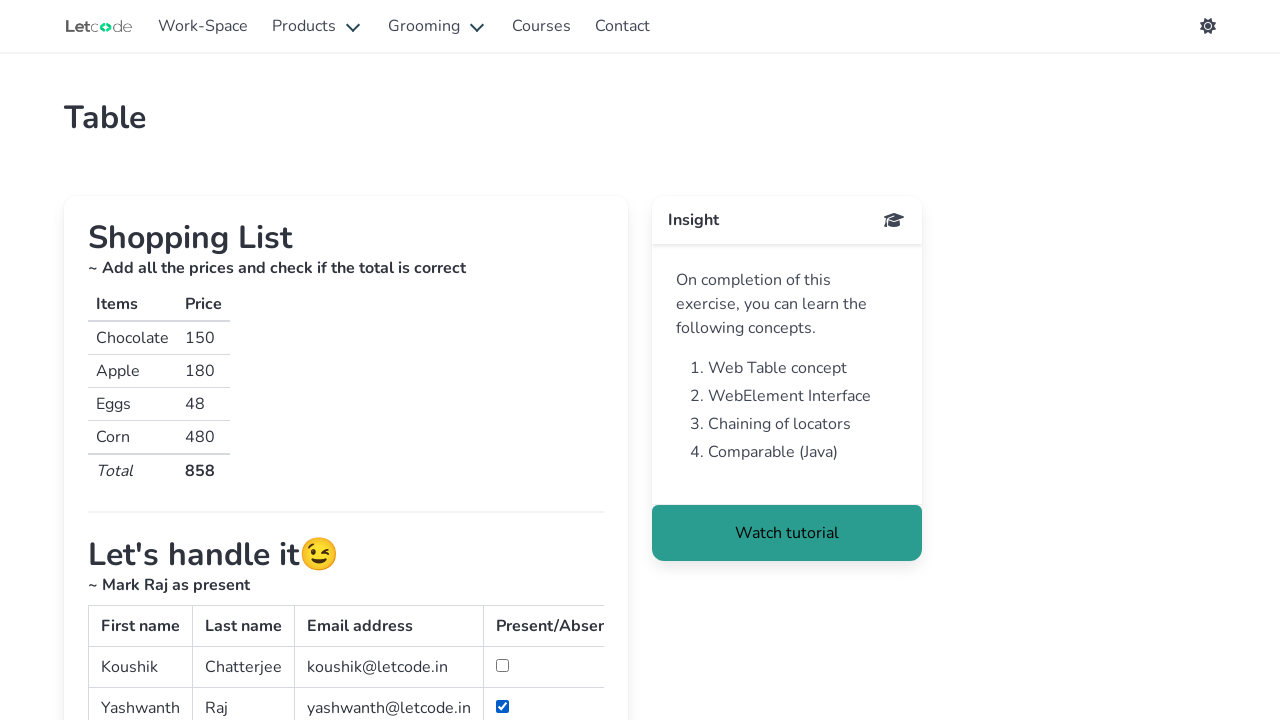

Selected row 3 from the table
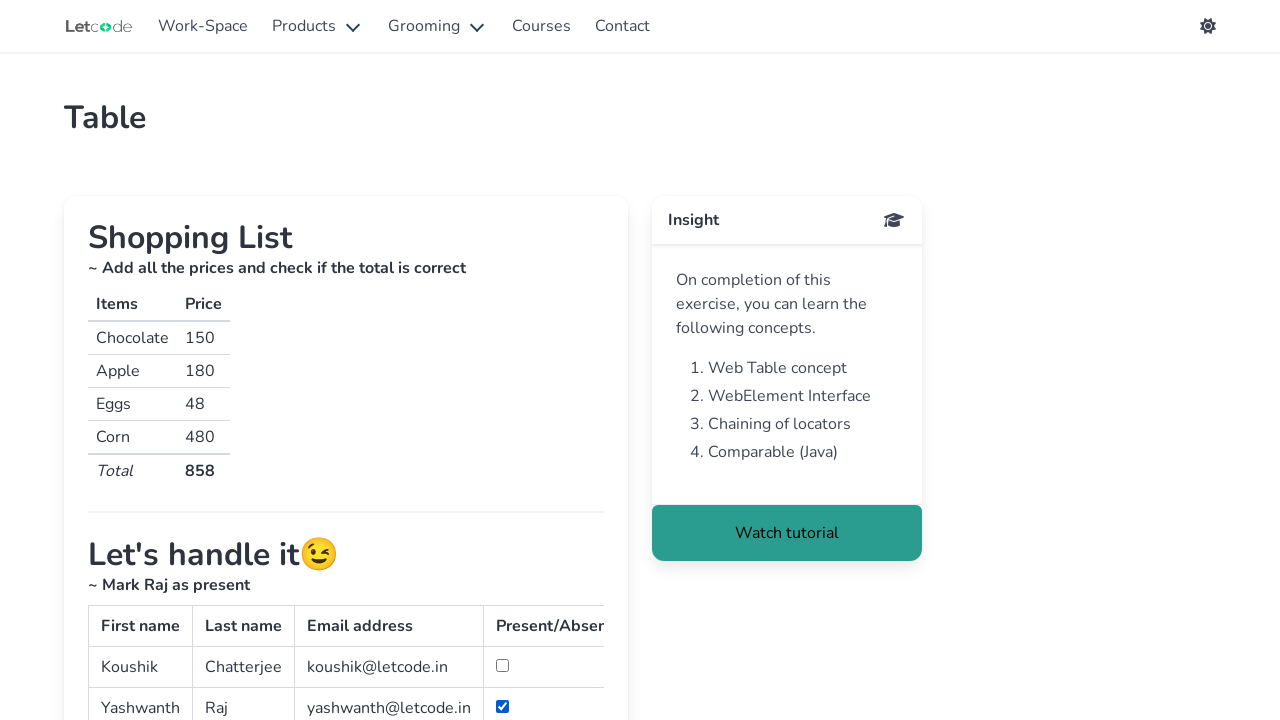

Located all cells in row 3
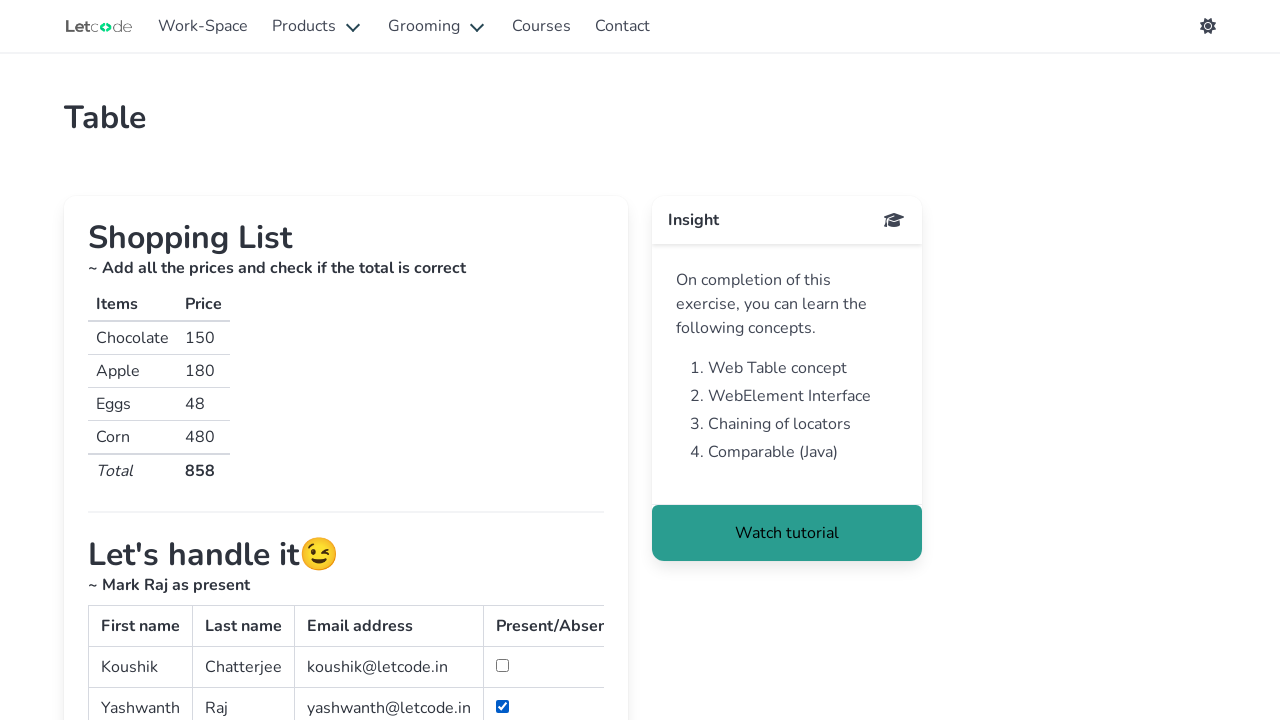

Retrieved cell count for row 3: 4 cells found
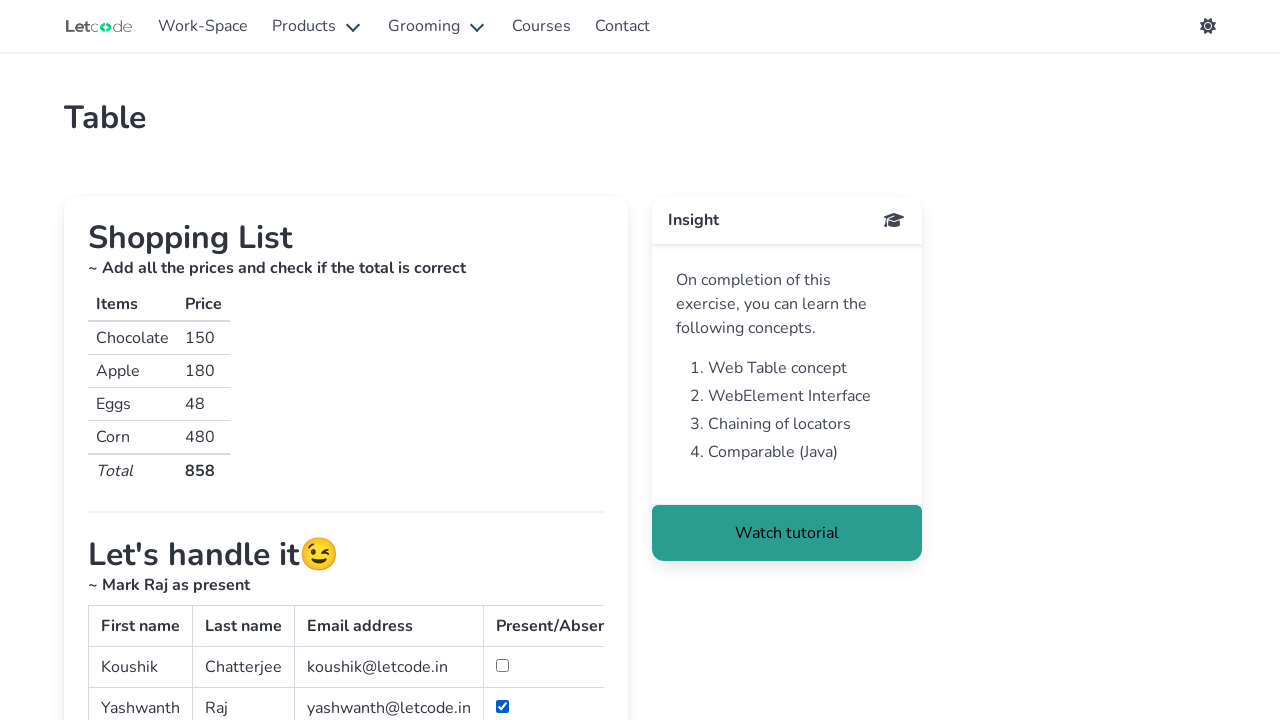

Retrieved text content from row 3, column 1: 'Iron'
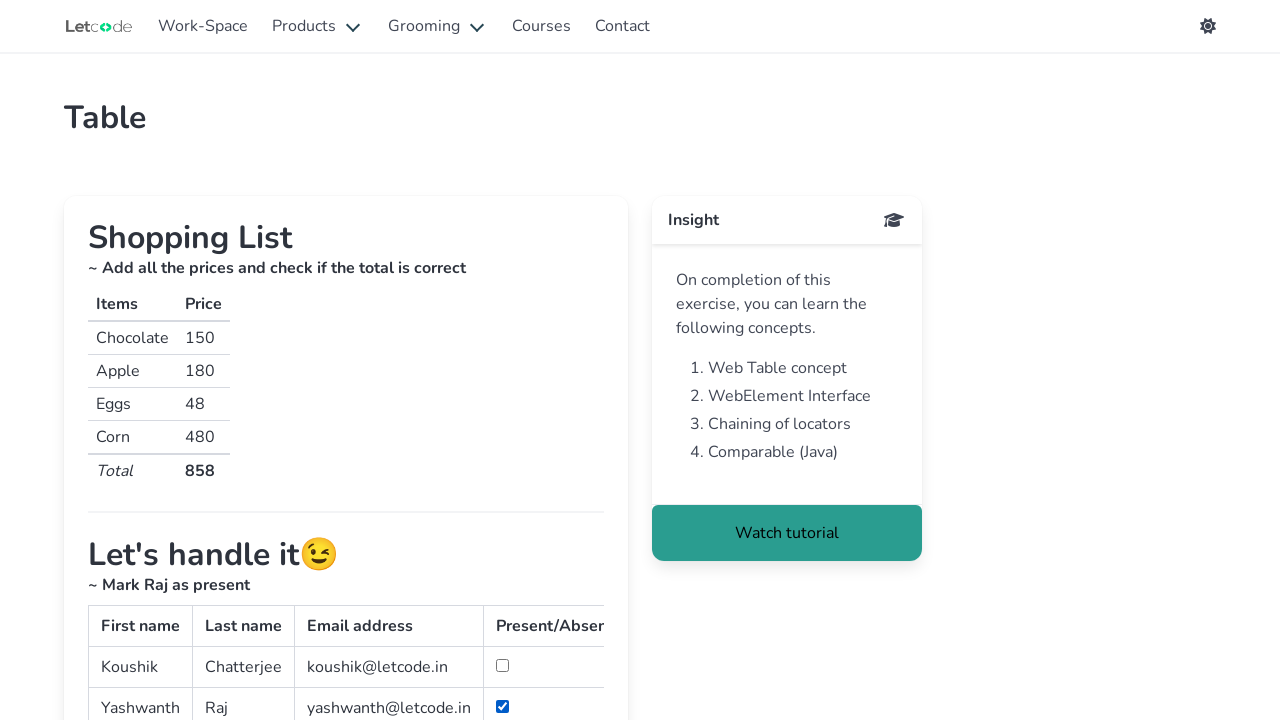

Retrieved text content from row 3, column 2: 'Man'
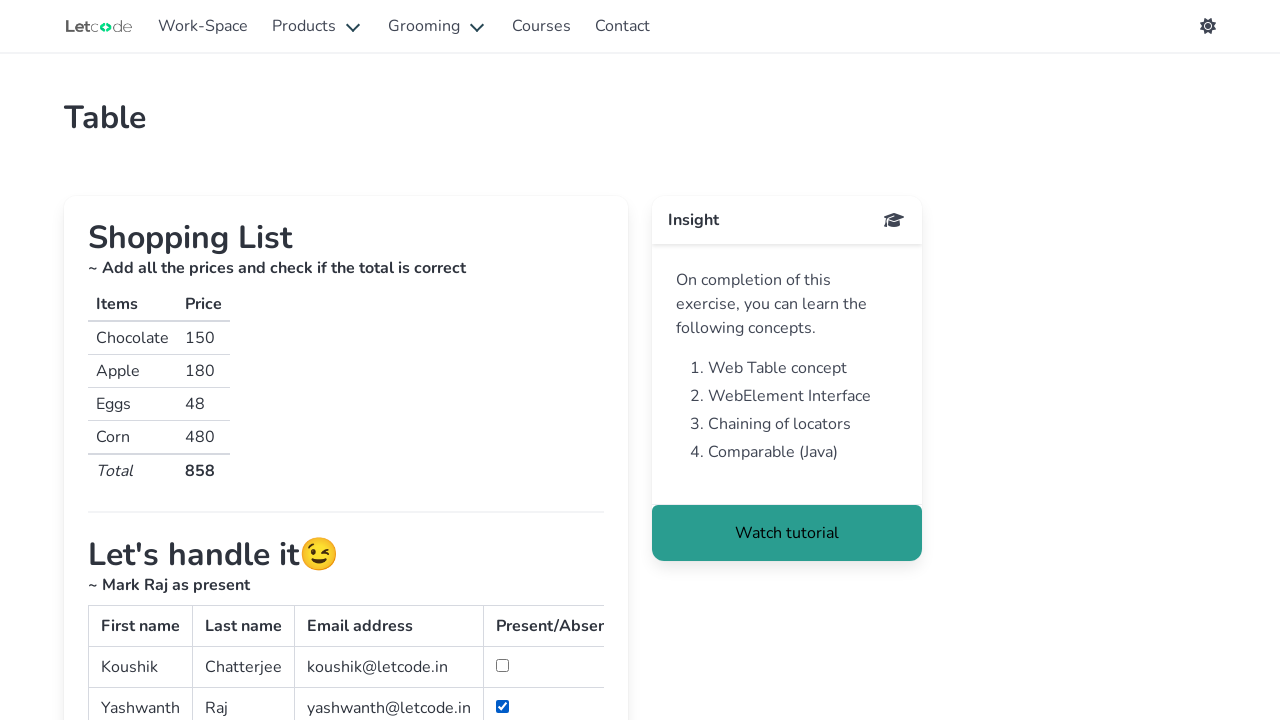

Retrieved text content from row 3, column 3: 'man@letcode.in'
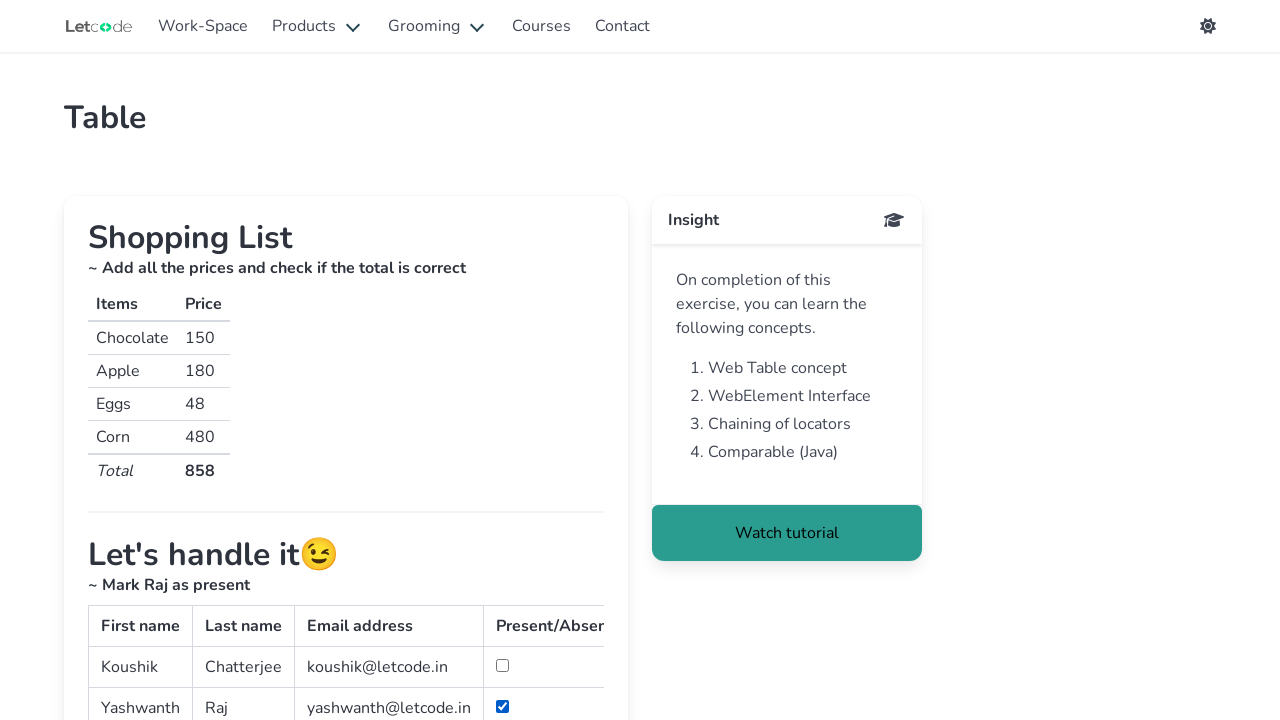

Retrieved text content from row 3, column 4: ''
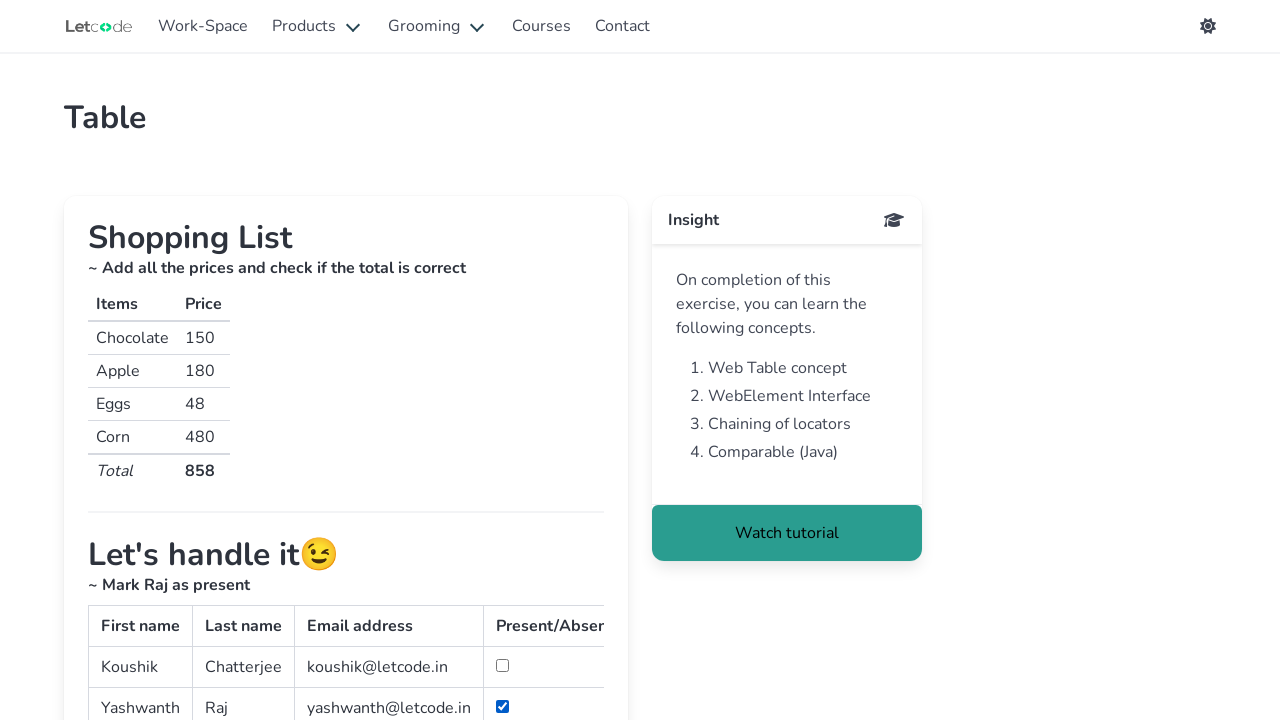

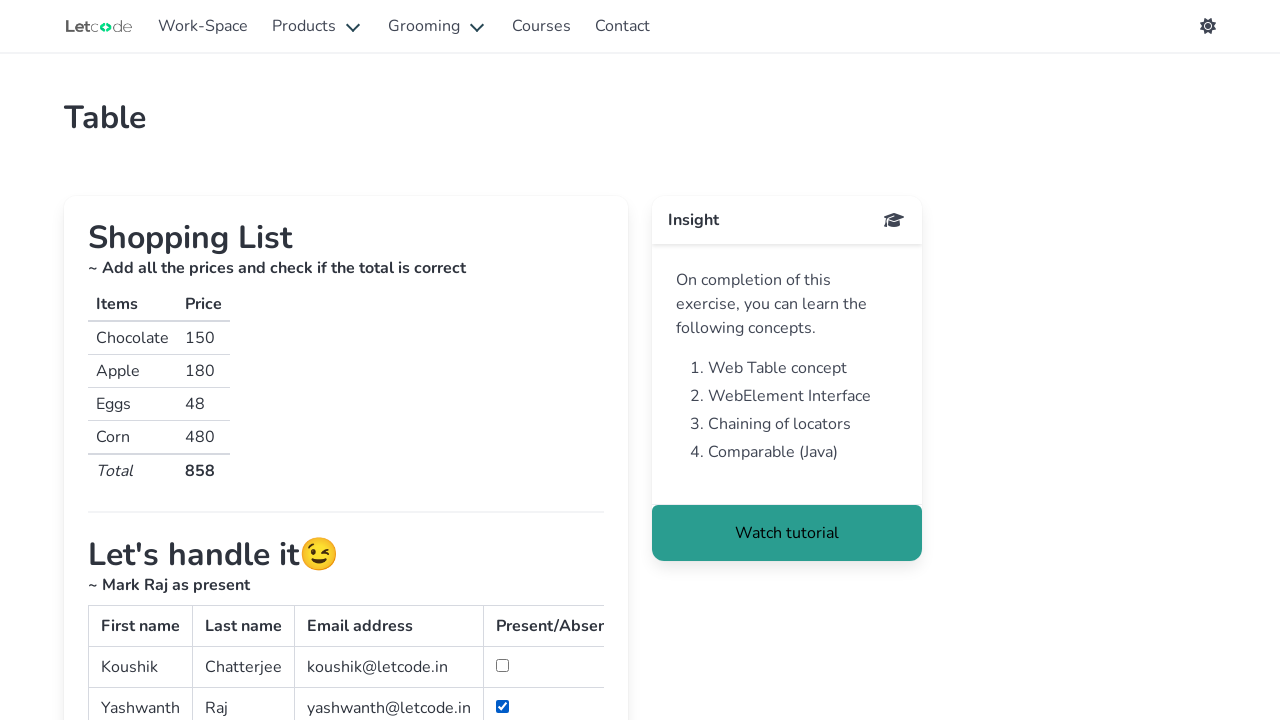